Tests Hacker News search functionality by searching for "testdriven" and verifying the term appears in the results

Starting URL: https://news.ycombinator.com

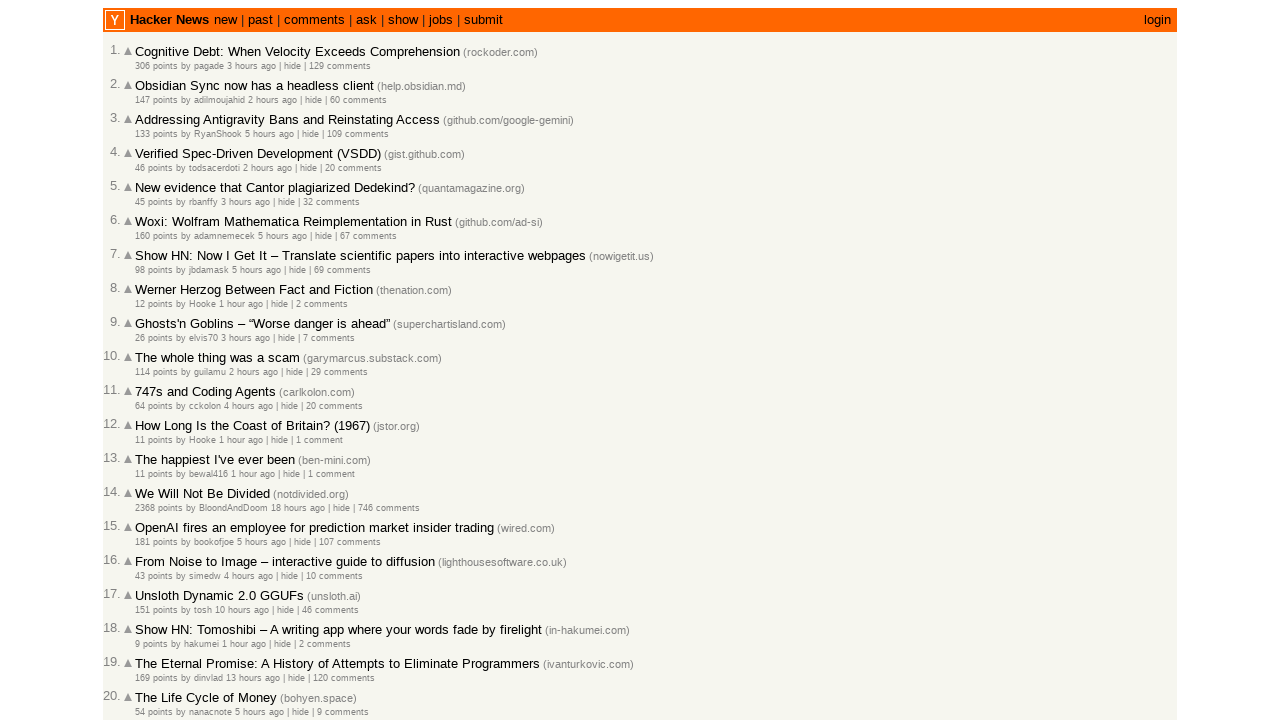

Filled search box with 'testdriven' on input[name='q']
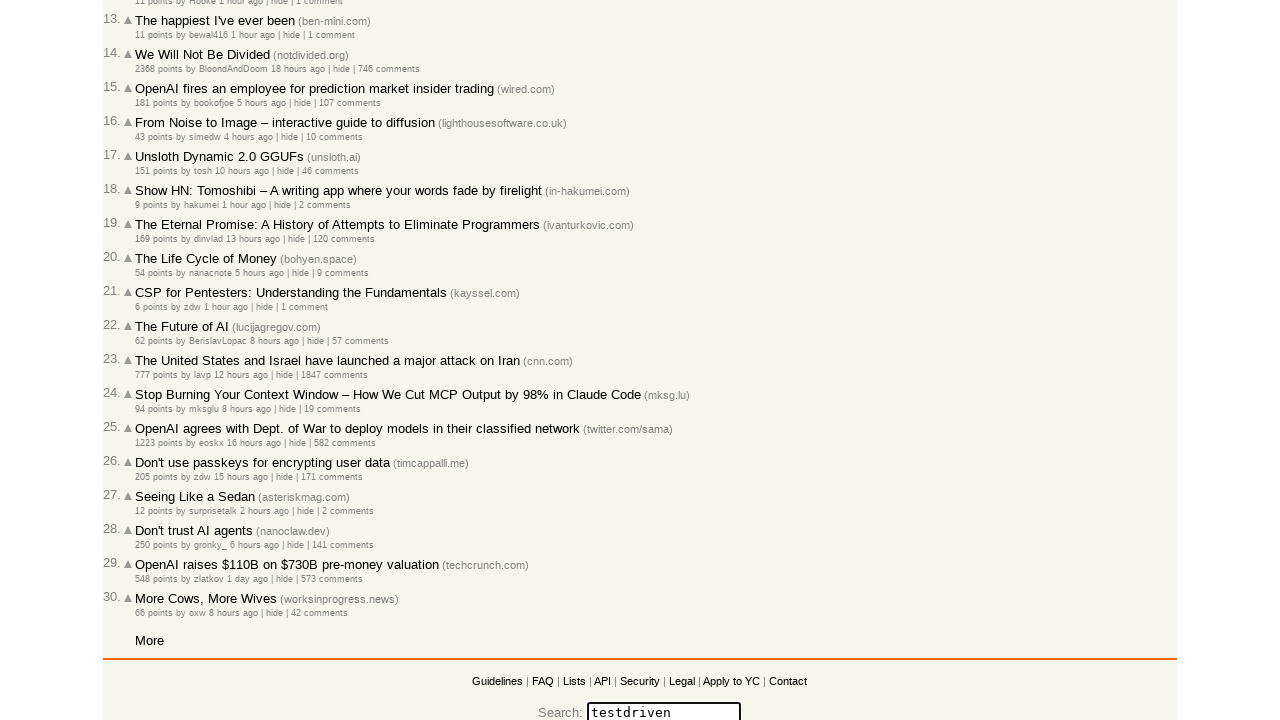

Submitted search by pressing Enter on input[name='q']
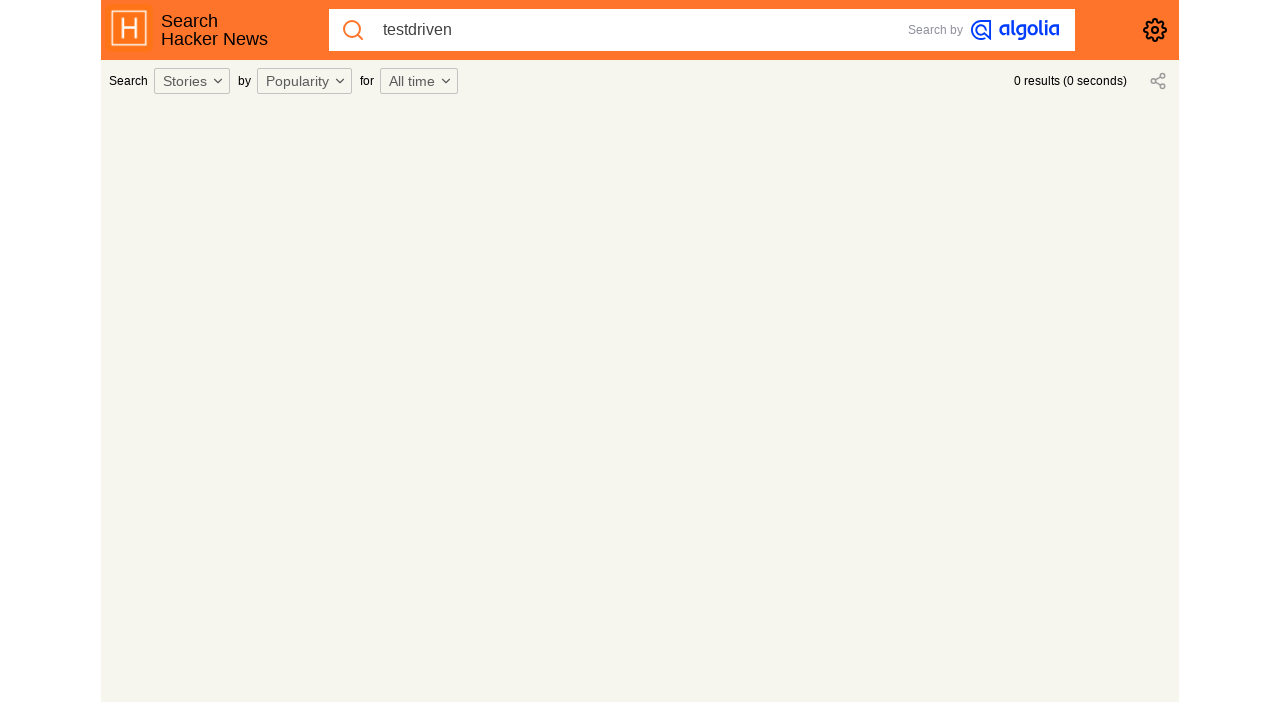

Search results loaded (networkidle state reached)
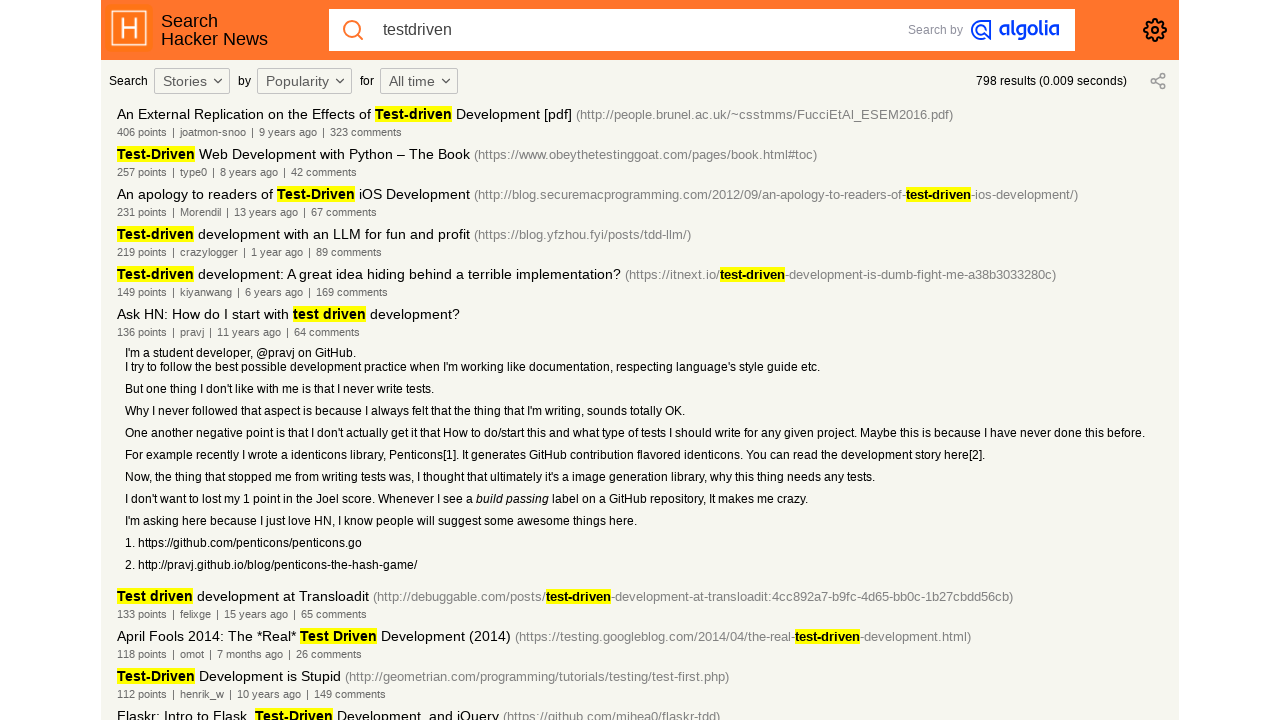

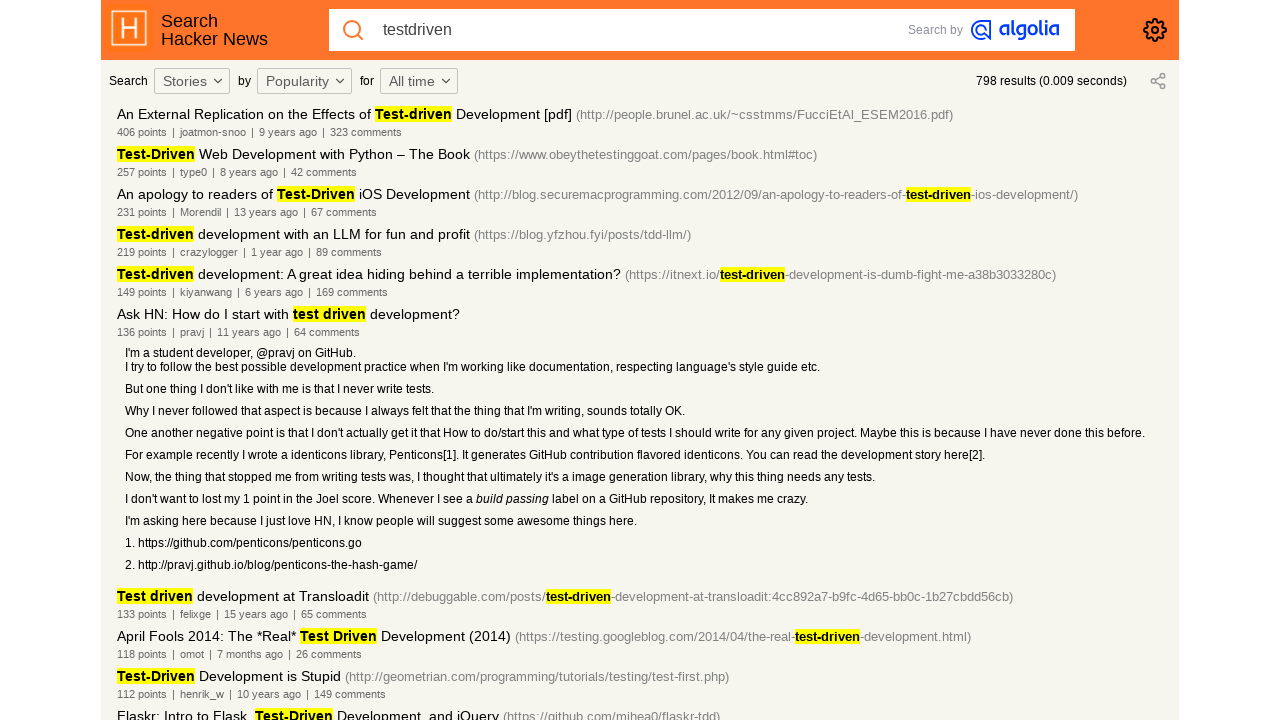